Verifies that the page title matches the expected value "Practice Page"

Starting URL: https://rahulshettyacademy.com/AutomationPractice/

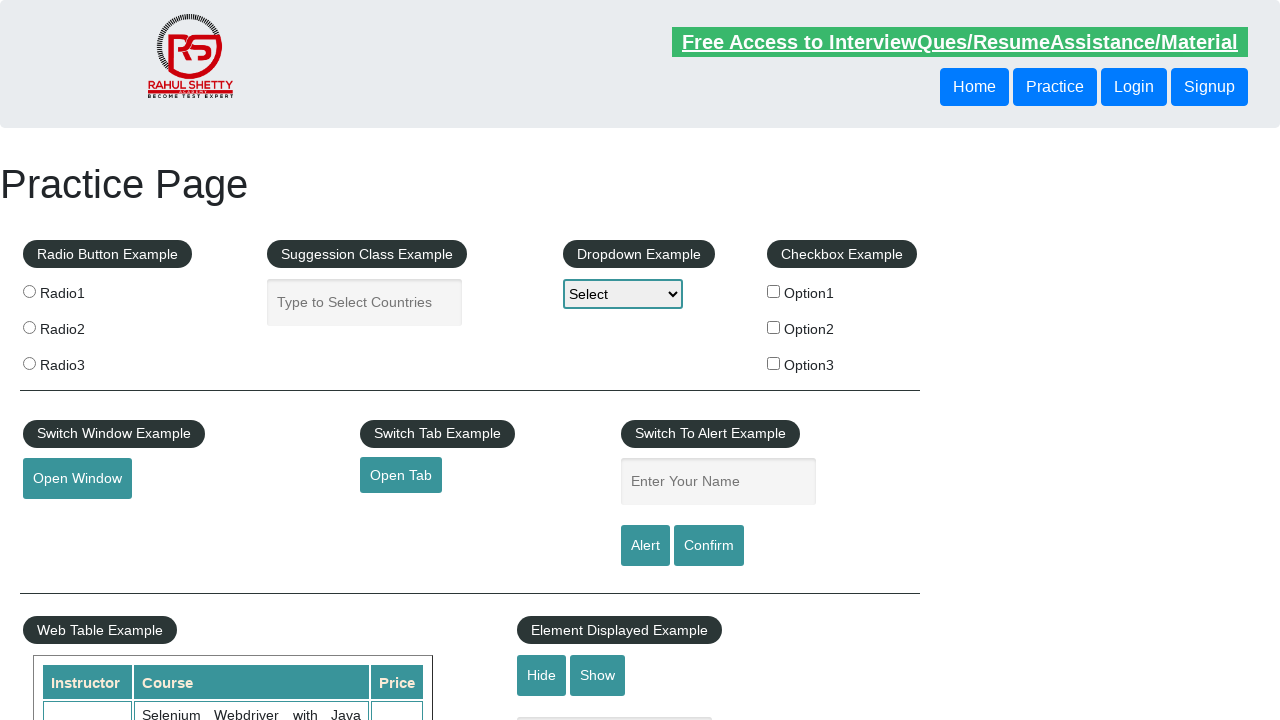

Navigated to https://rahulshettyacademy.com/AutomationPractice/
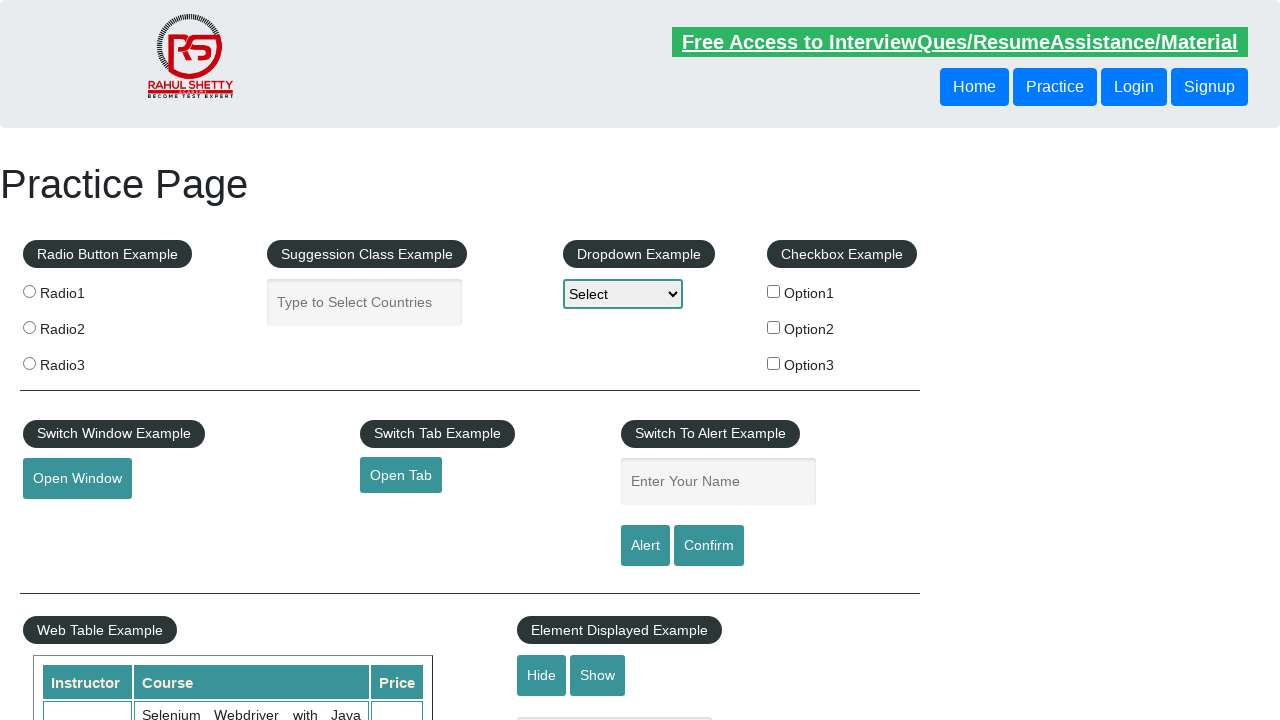

Retrieved page title
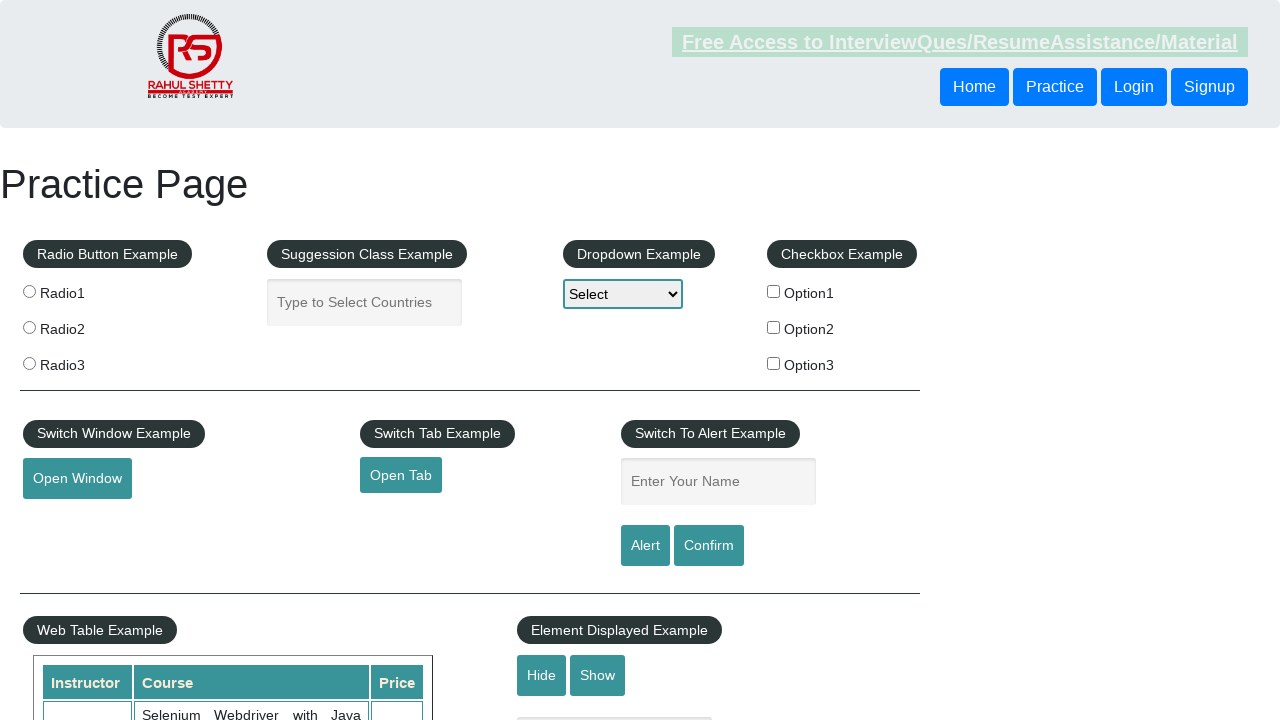

Verified page title matches 'Practice Page'
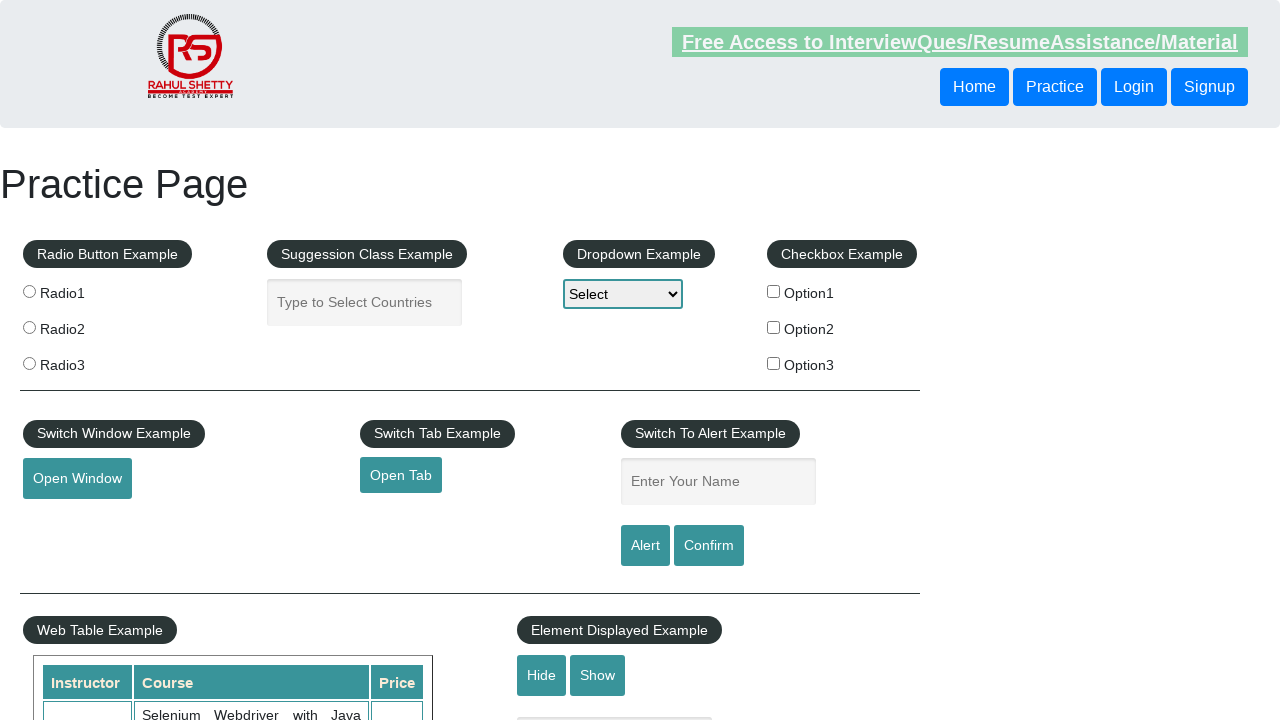

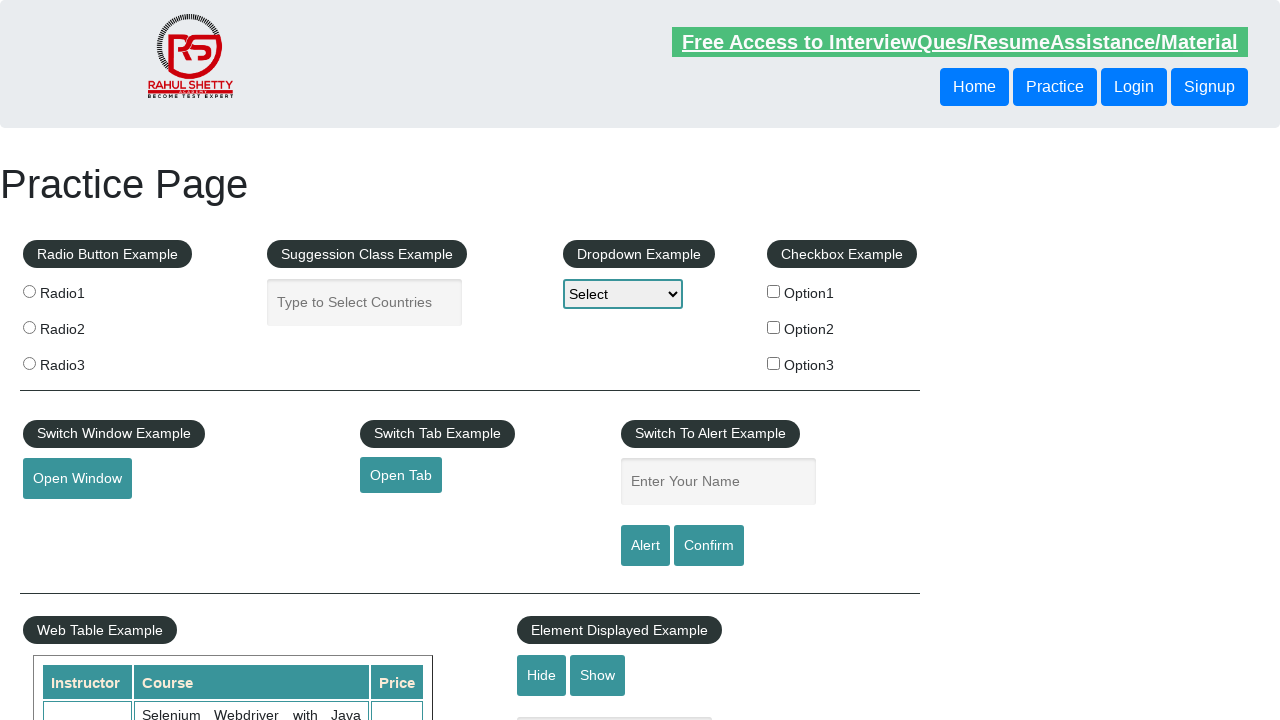